Tests handling of different JavaScript alert types including normal alerts, confirmation alerts, and prompt alerts on a demo page

Starting URL: https://the-internet.herokuapp.com/javascript_alerts

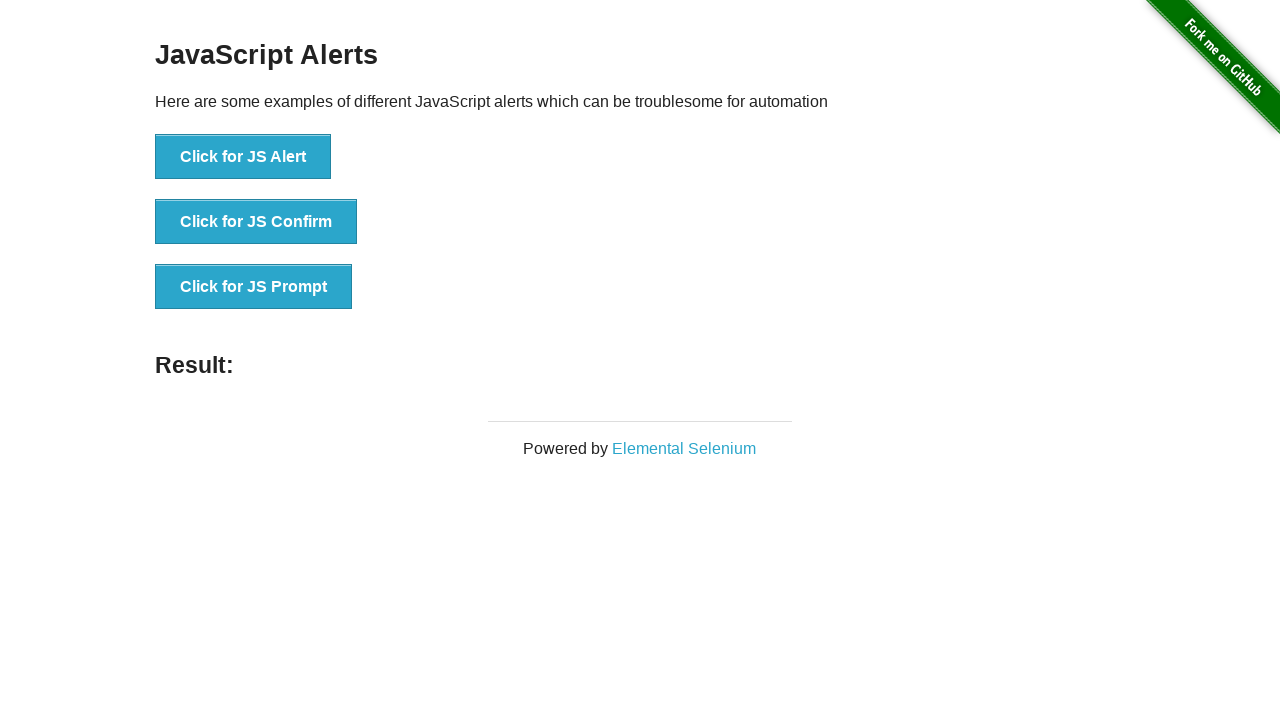

Clicked 'Click for JS Alert' button to trigger normal alert at (243, 157) on xpath=//button[text()='Click for JS Alert']
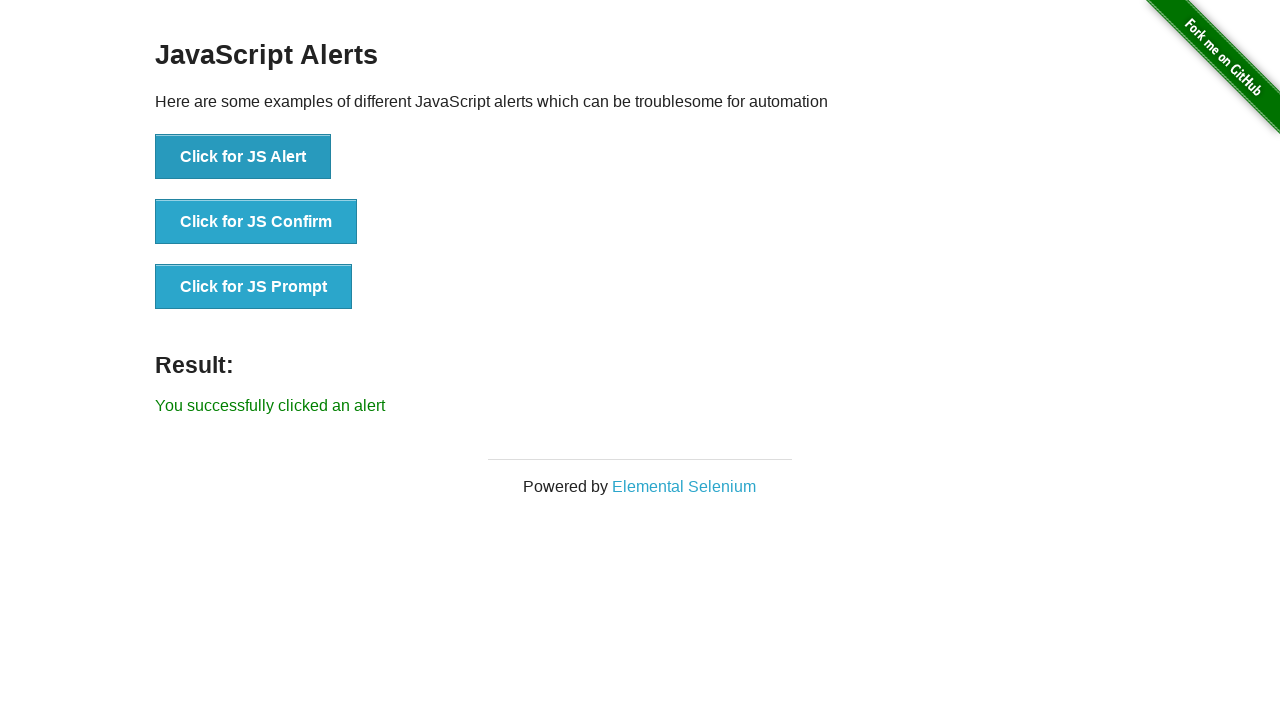

Set up dialog handler to accept normal alert
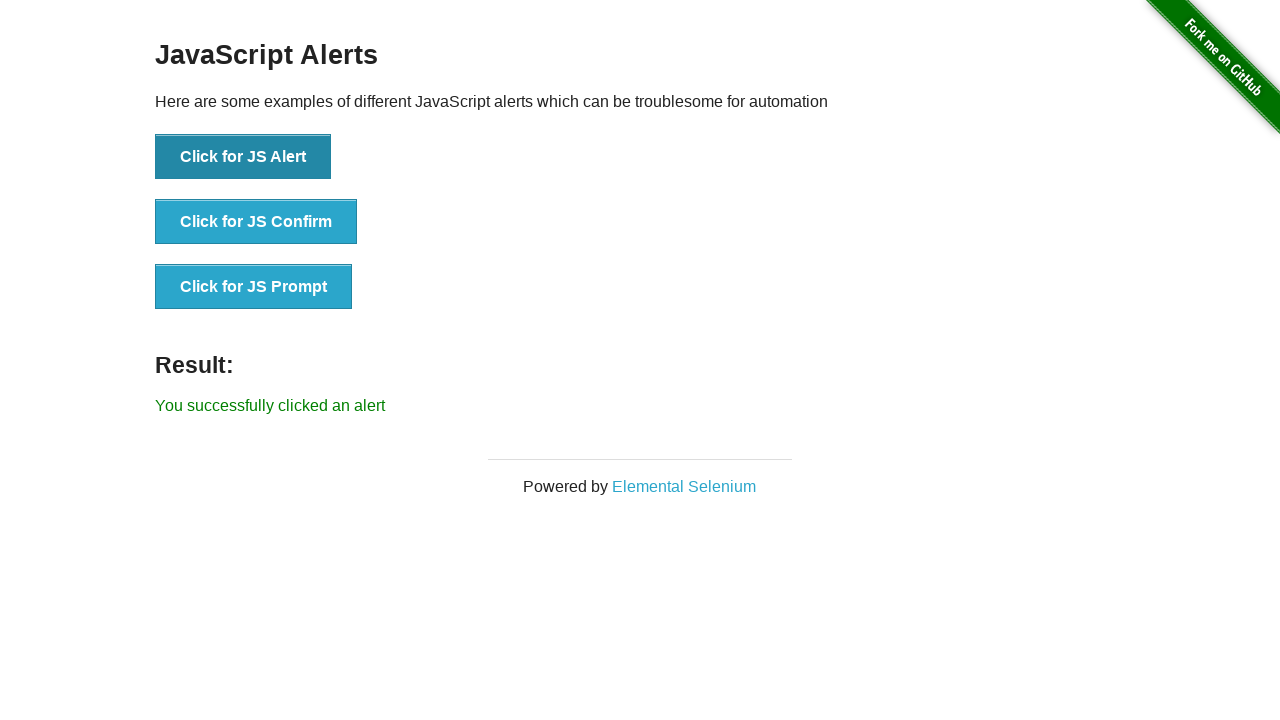

Waited 2 seconds after accepting normal alert
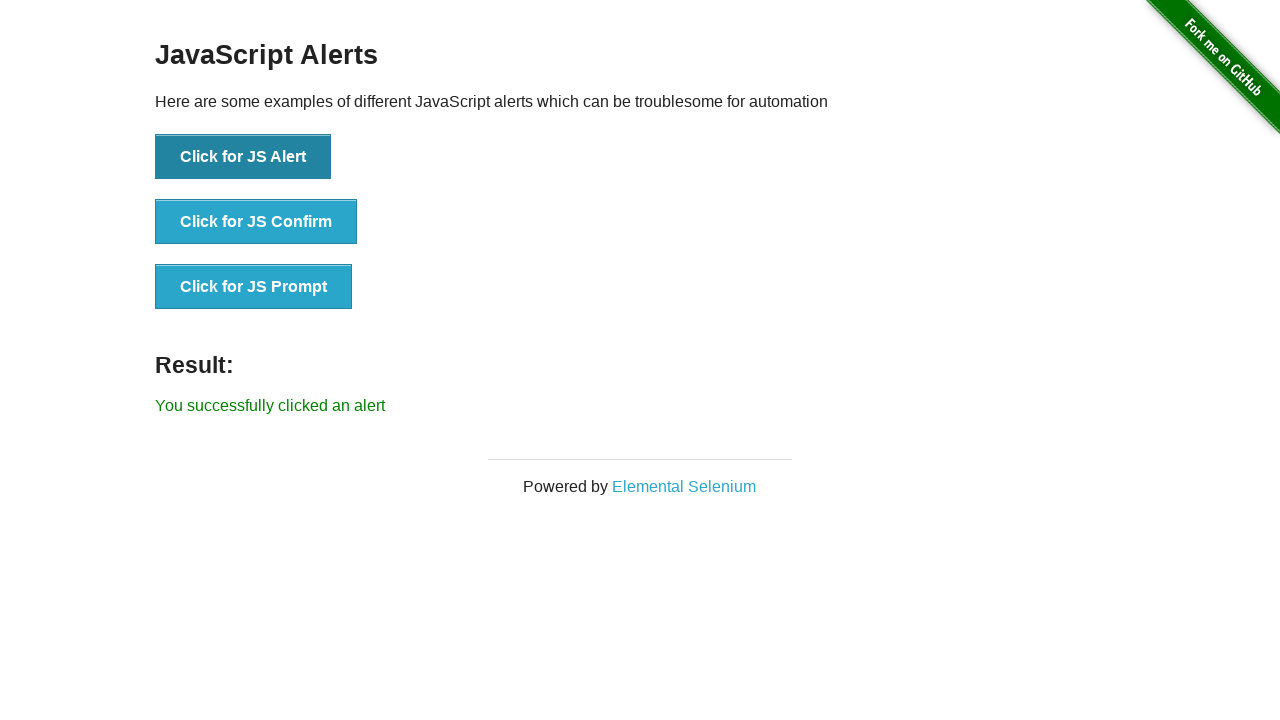

Clicked 'Click for JS Confirm' button to trigger confirmation alert at (256, 222) on xpath=//button[text()='Click for JS Confirm']
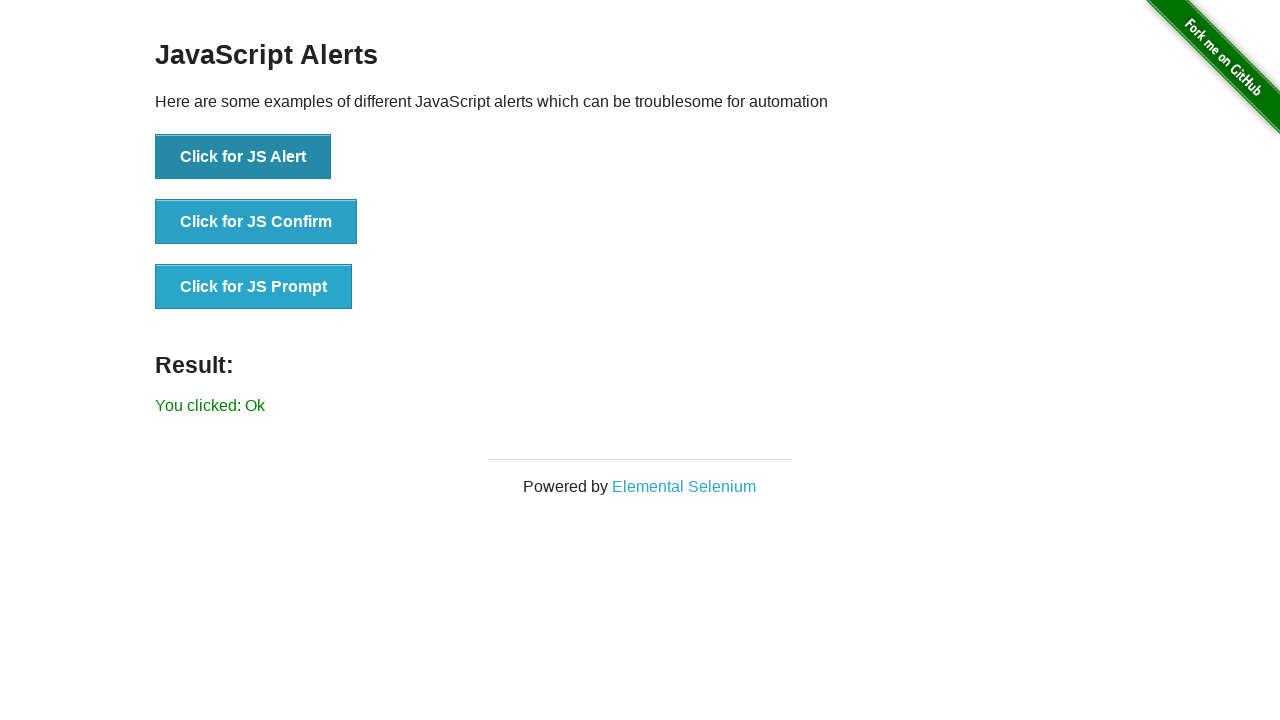

Set up dialog handler to dismiss confirmation alert
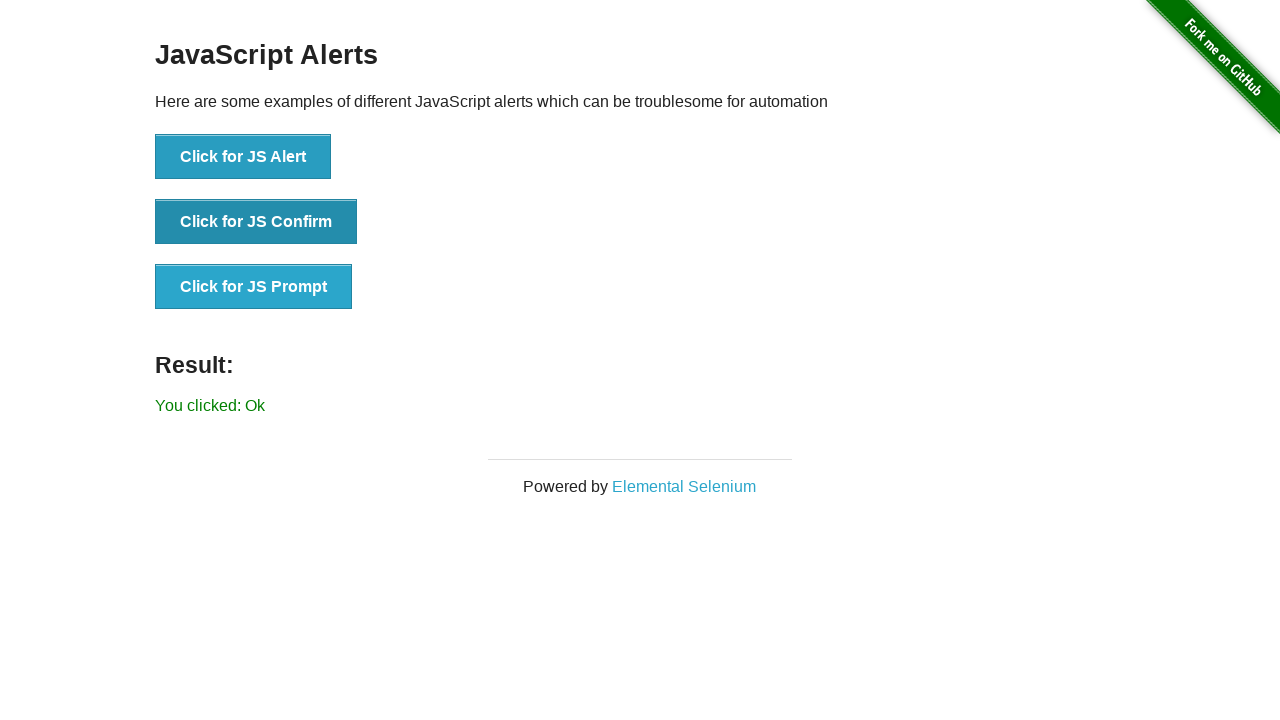

Waited 2 seconds after dismissing confirmation alert
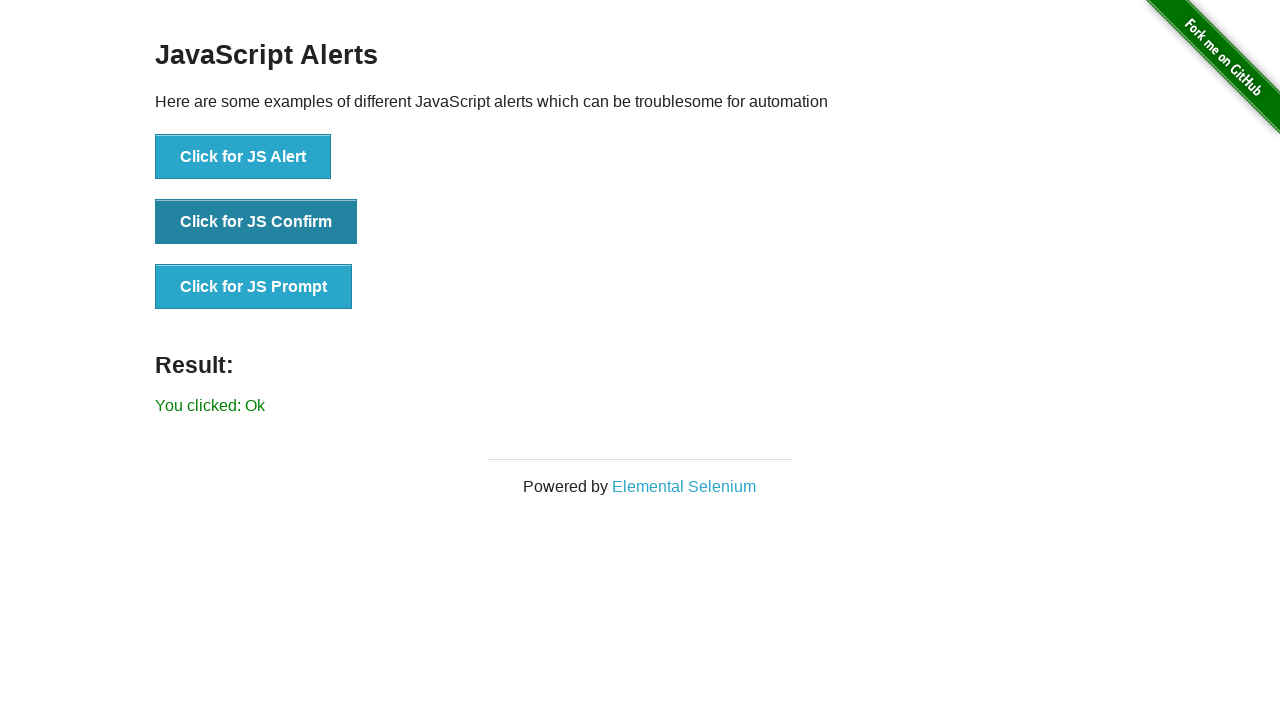

Set up dialog handler to accept prompt alert with 'Welcome' text
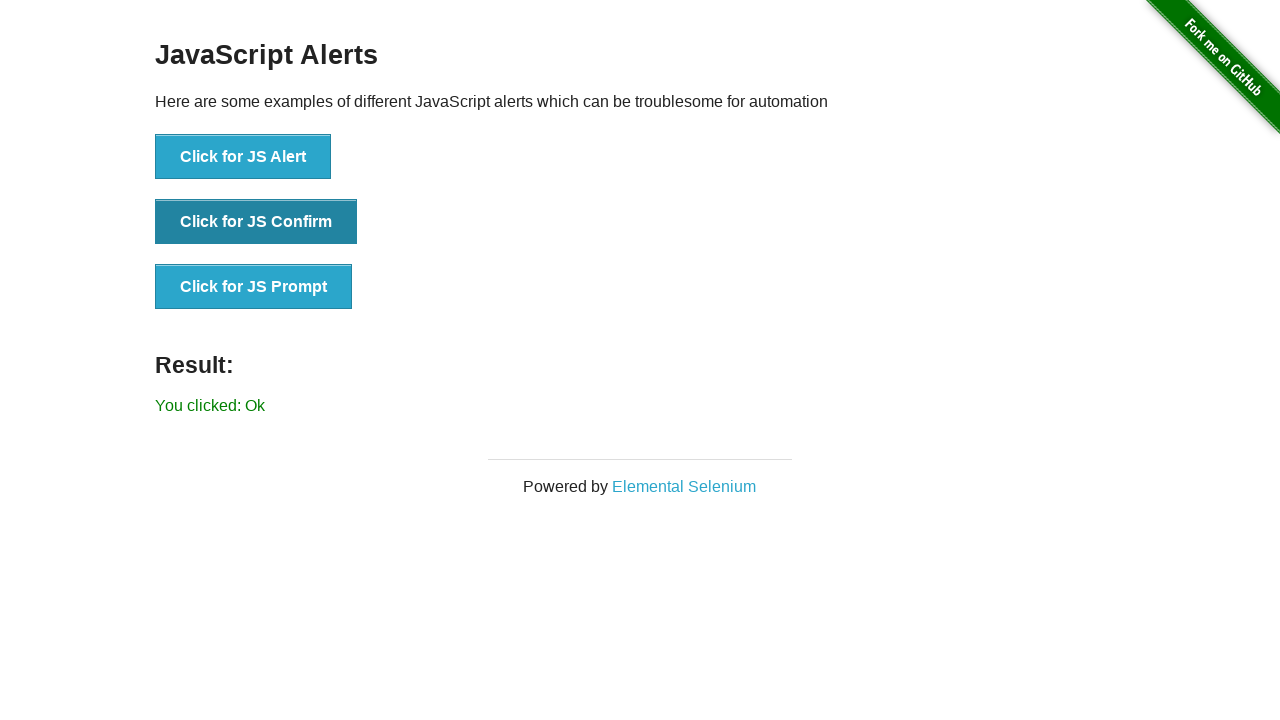

Clicked 'Click for JS Prompt' button to trigger prompt alert at (254, 287) on xpath=//button[text()='Click for JS Prompt']
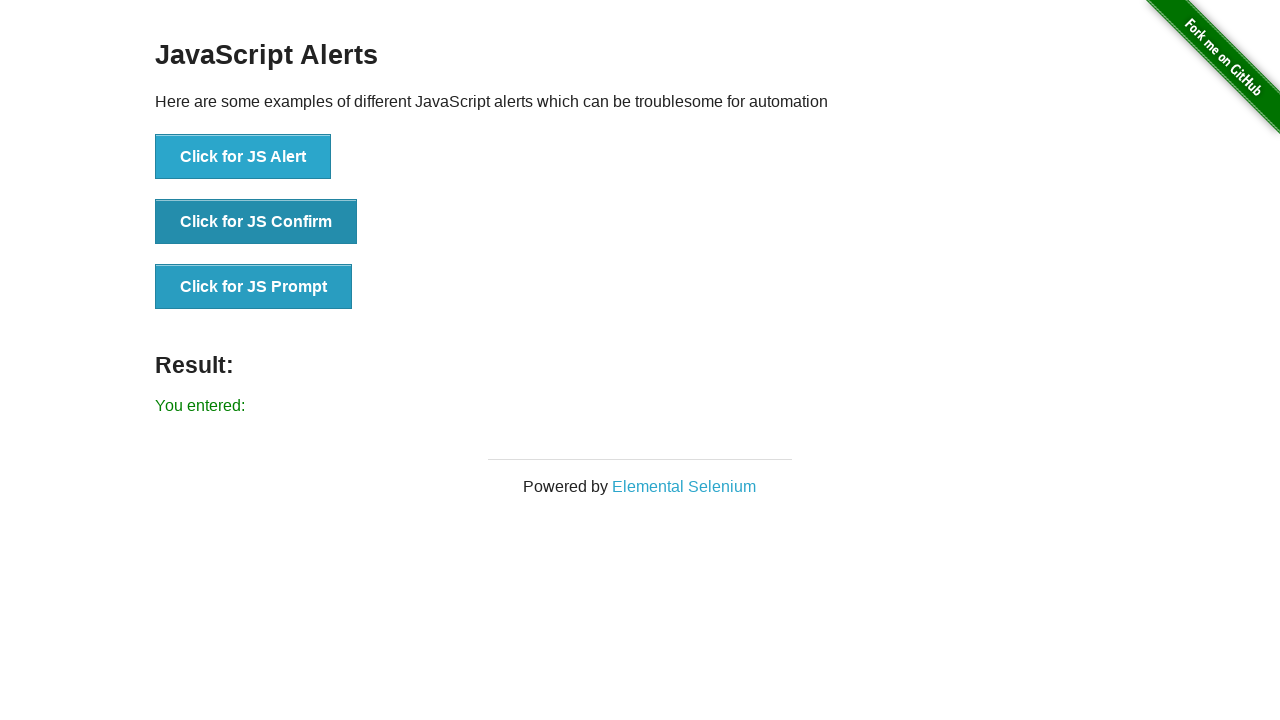

Retrieved result text from result element
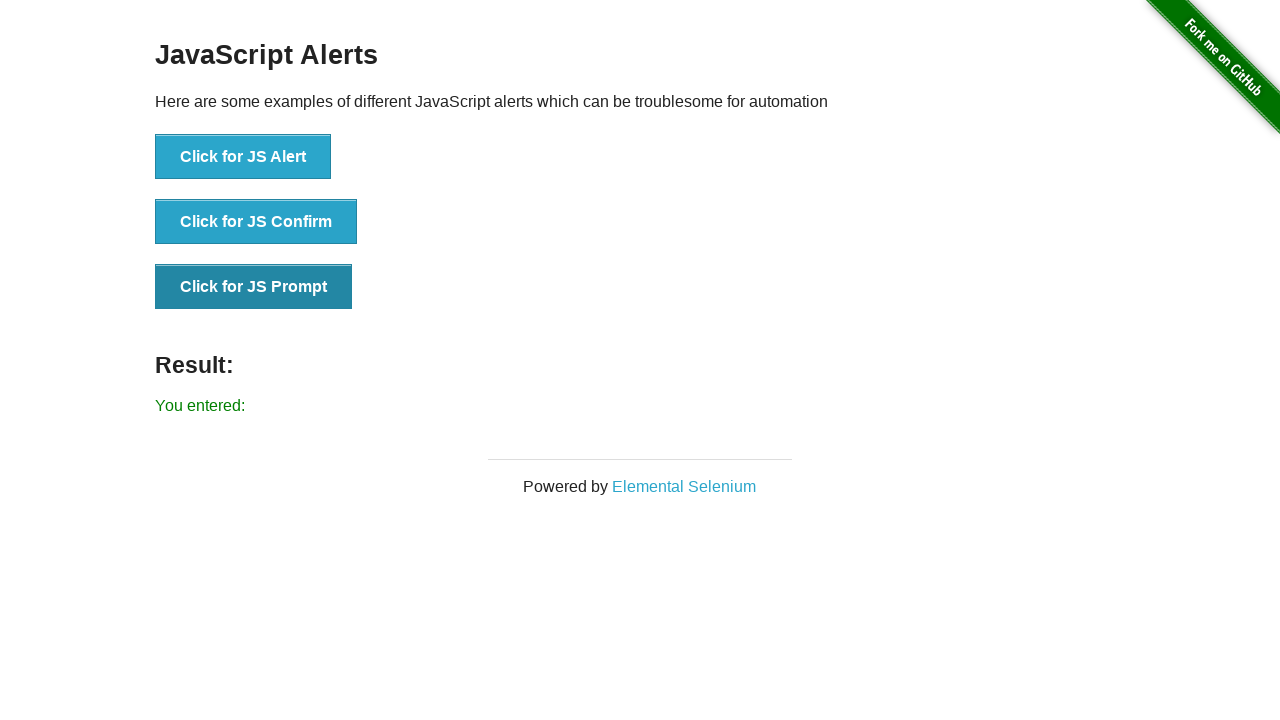

Verified result text does not contain 'John' - test failed
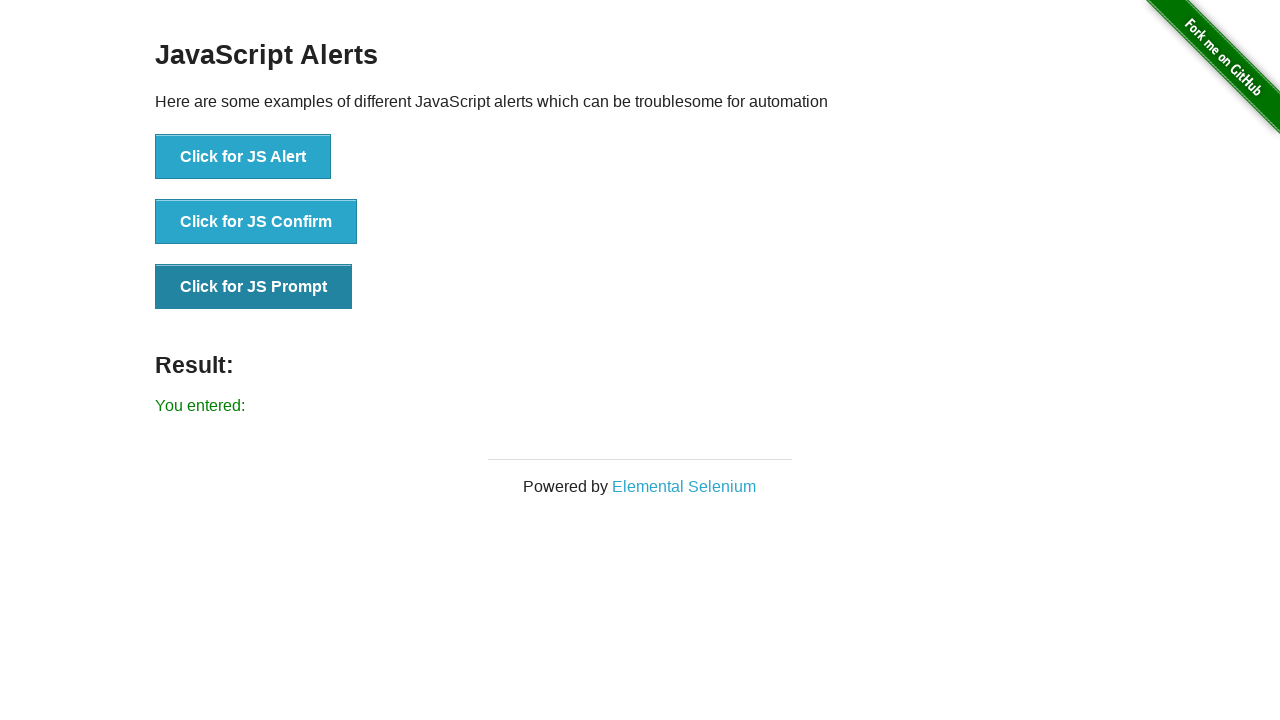

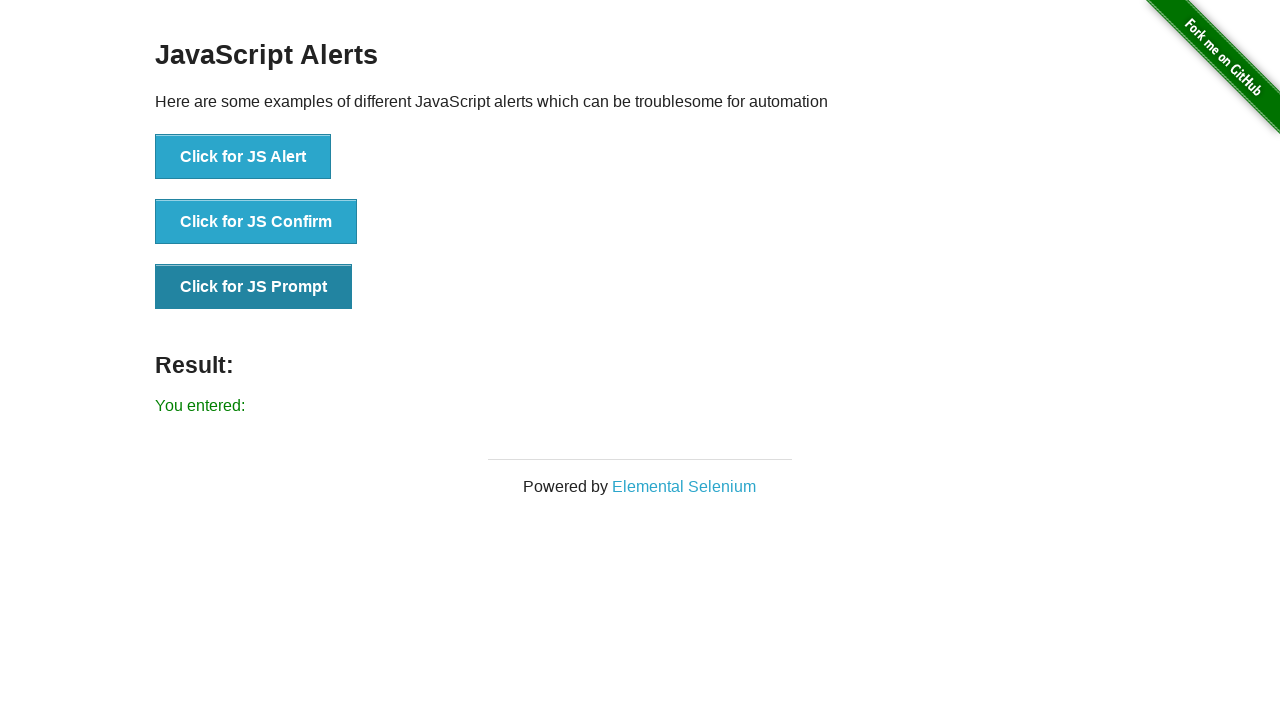